Tests the add-to-cart functionality on a demo e-commerce site by selecting a Samsung Galaxy S6, adding it to the cart, navigating to the cart page, and verifying the item appears in the cart.

Starting URL: https://www.demoblaze.com/index.html

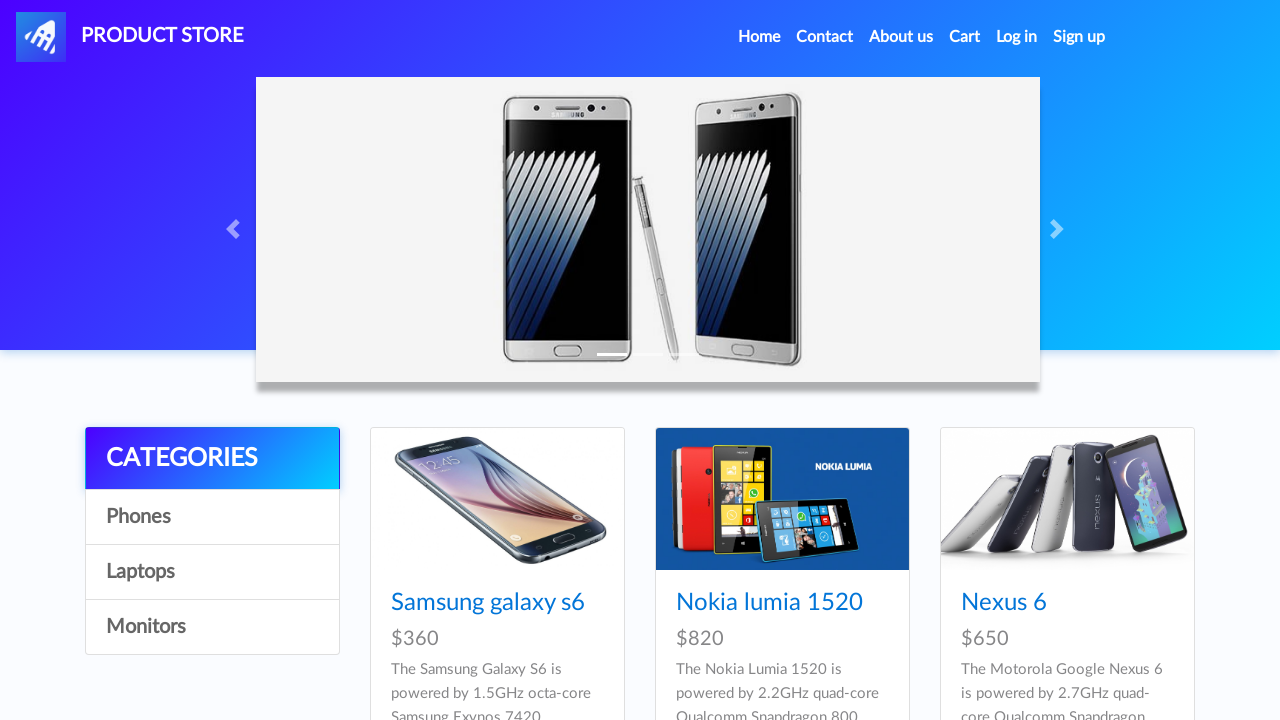

Clicked on Samsung Galaxy S6 product link at (488, 603) on a:has-text('Samsung galaxy s6')
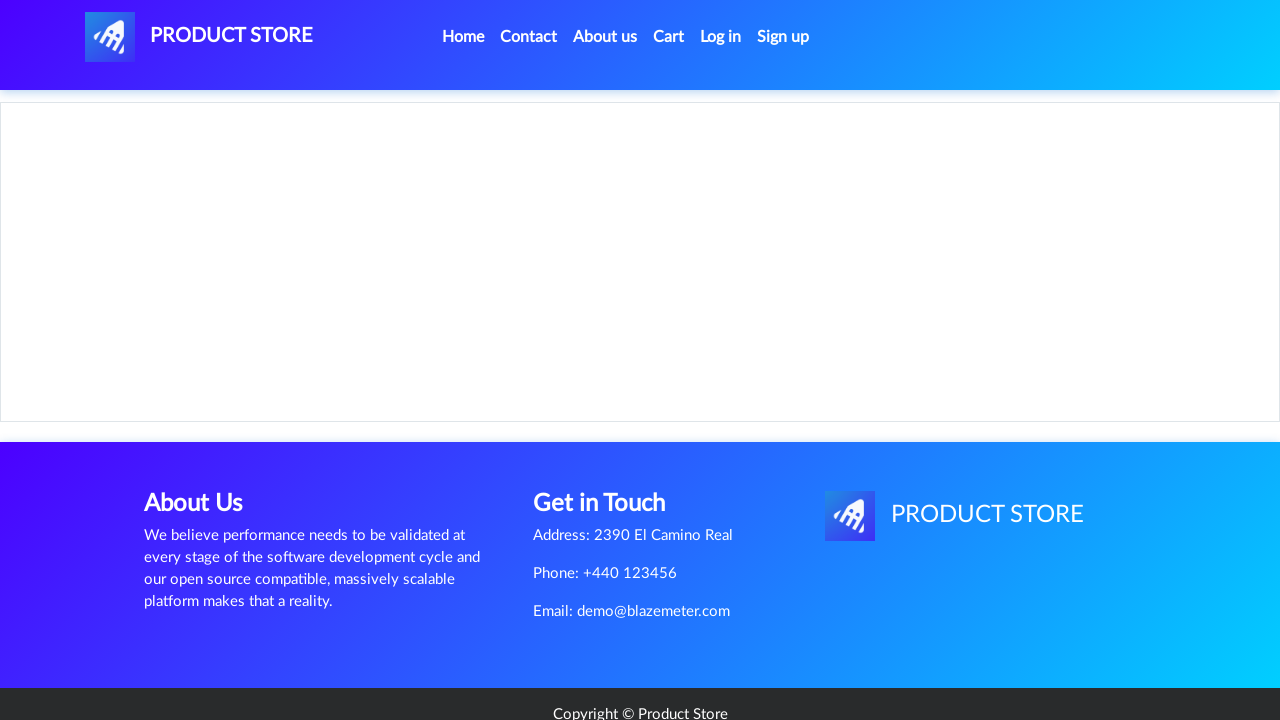

Product page loaded and Add to cart button is visible
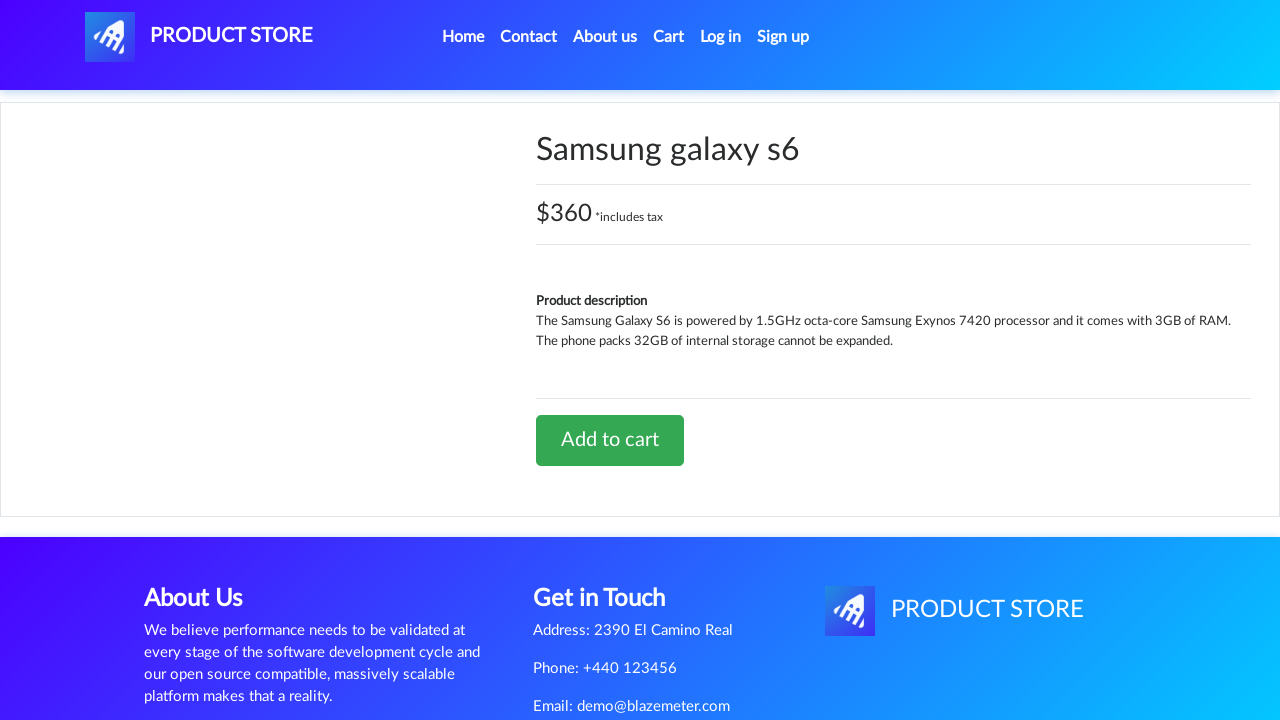

Clicked Add to cart button for Samsung Galaxy S6 at (610, 440) on a:has-text('Add to cart')
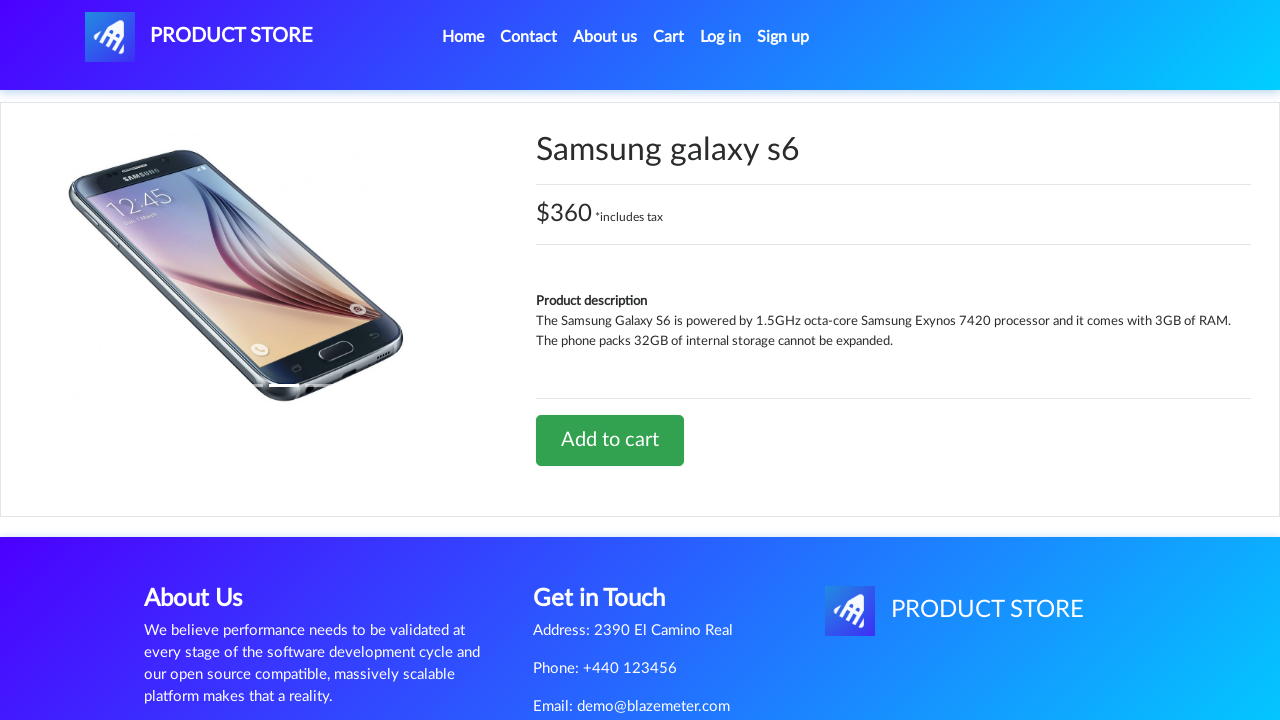

Set up dialog handler to accept alerts
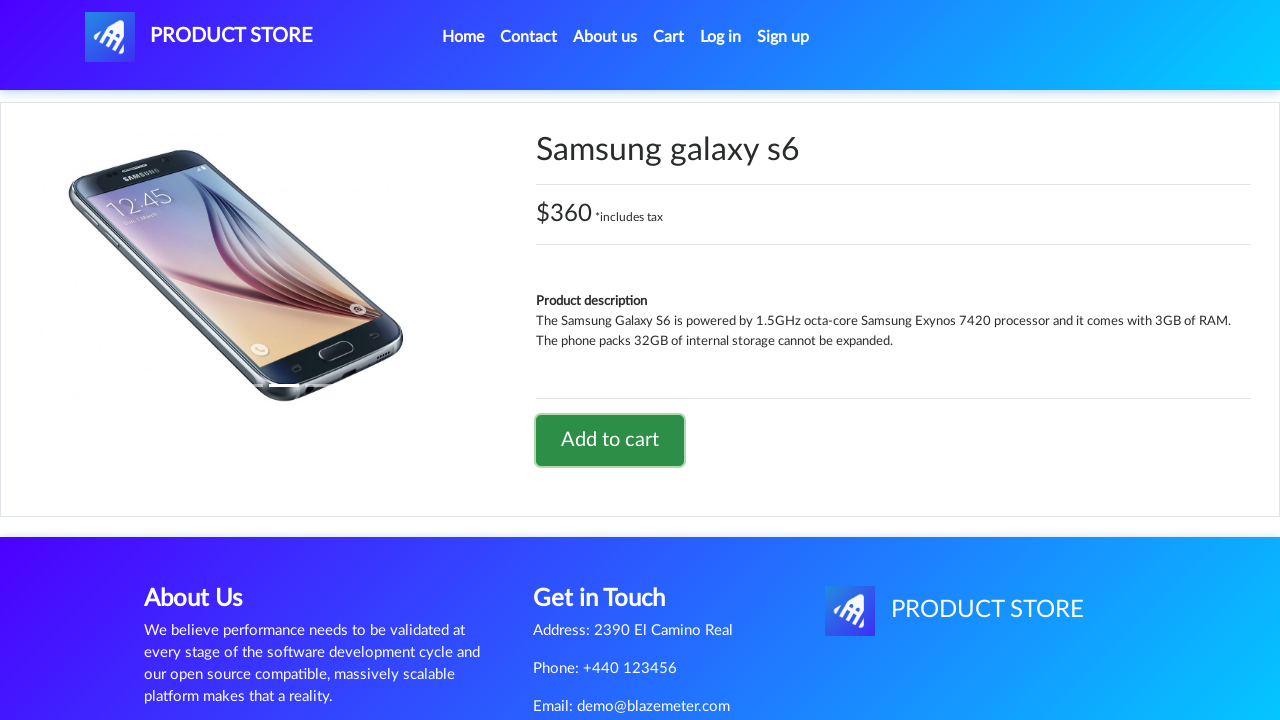

Waited for alert to be processed
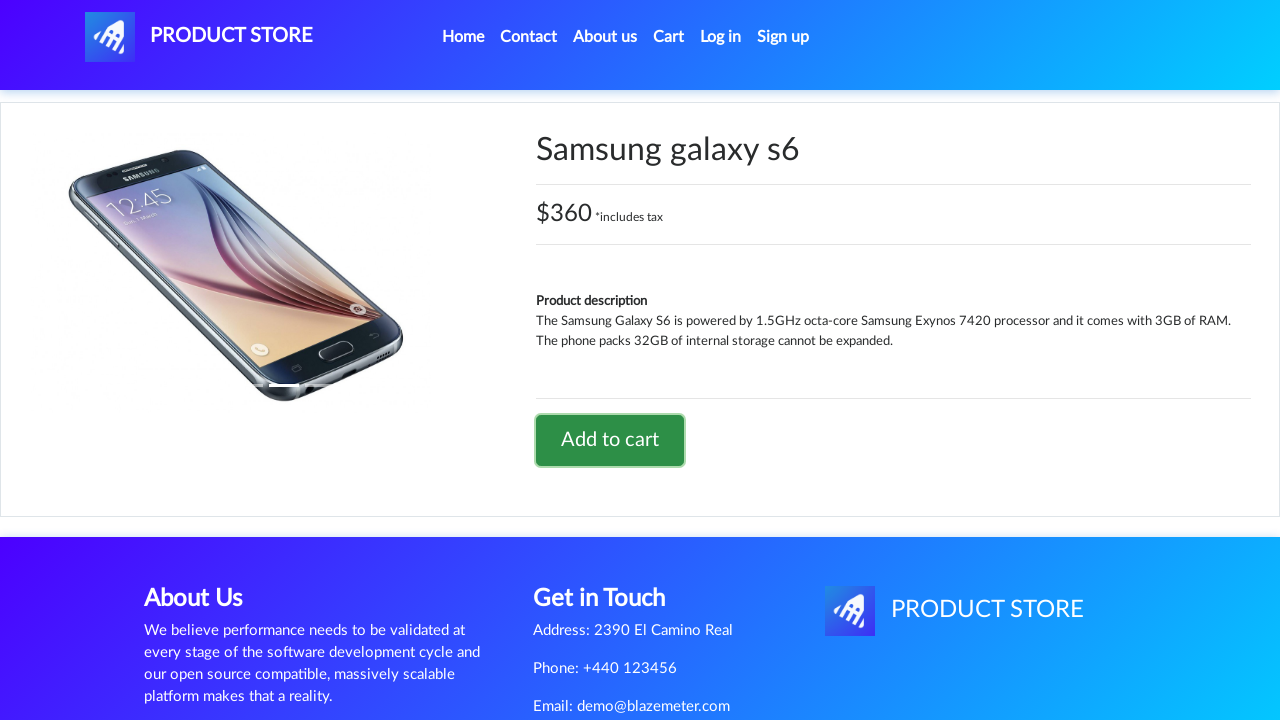

Clicked cart button to navigate to cart page at (669, 37) on #cartur
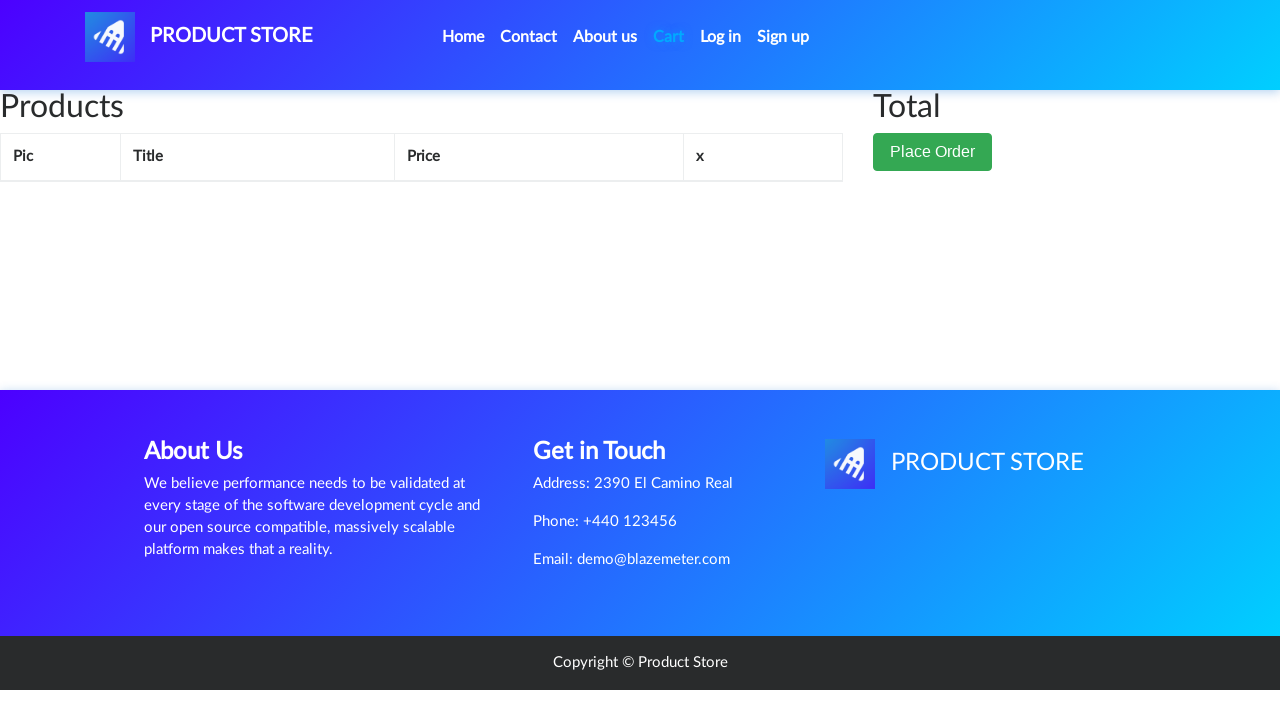

Cart page loaded and Samsung Galaxy S6 item is visible in cart
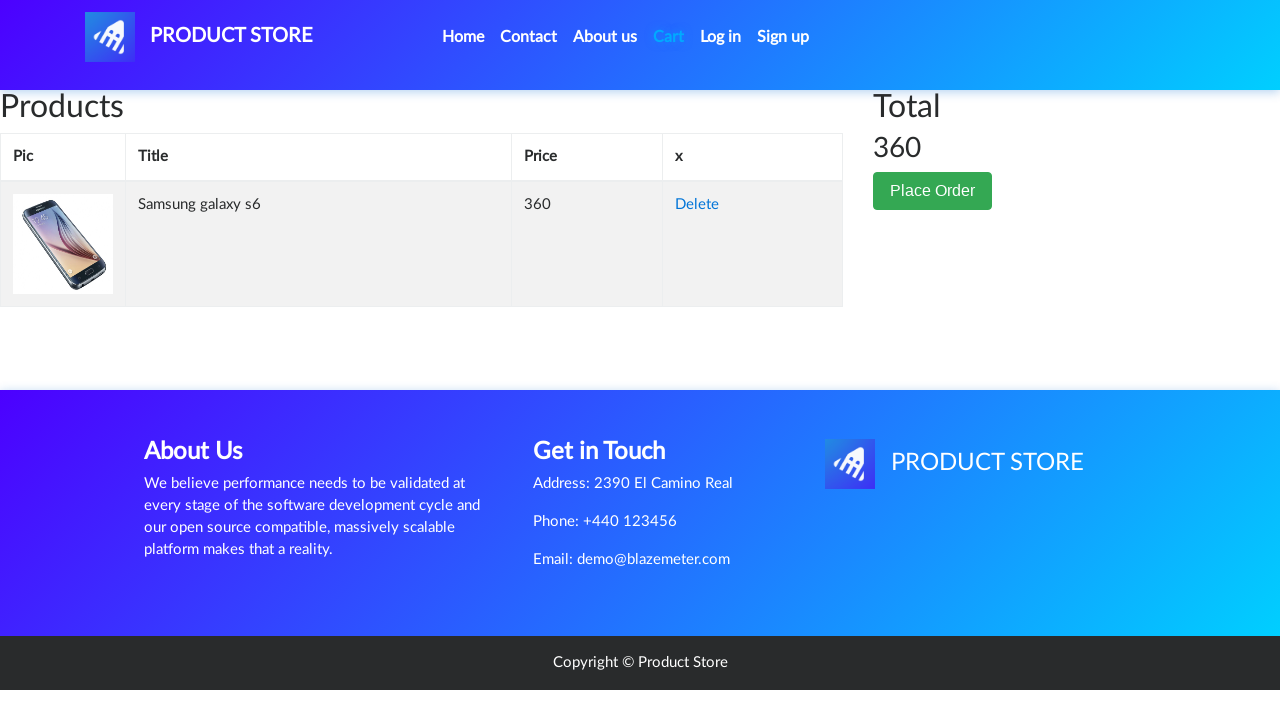

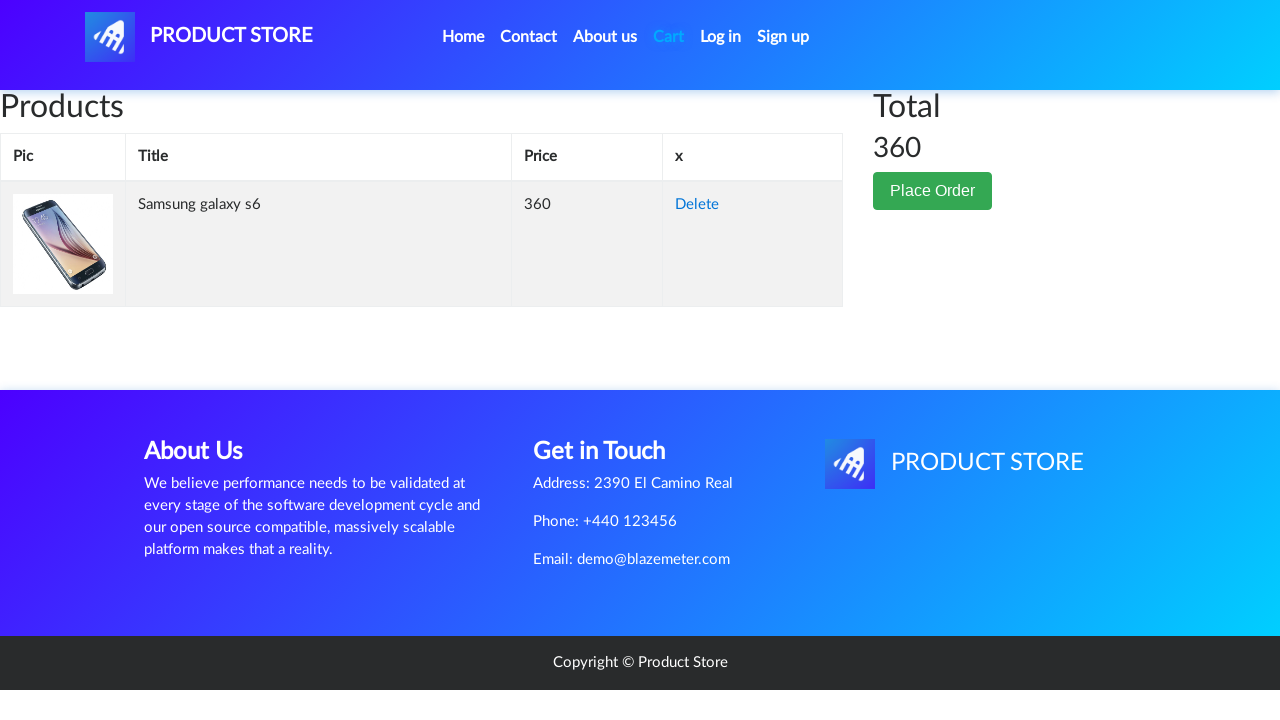